Navigates to RedBus homepage and verifies the page title contains "Booking Online" to confirm the page loaded correctly

Starting URL: https://www.redbus.in/

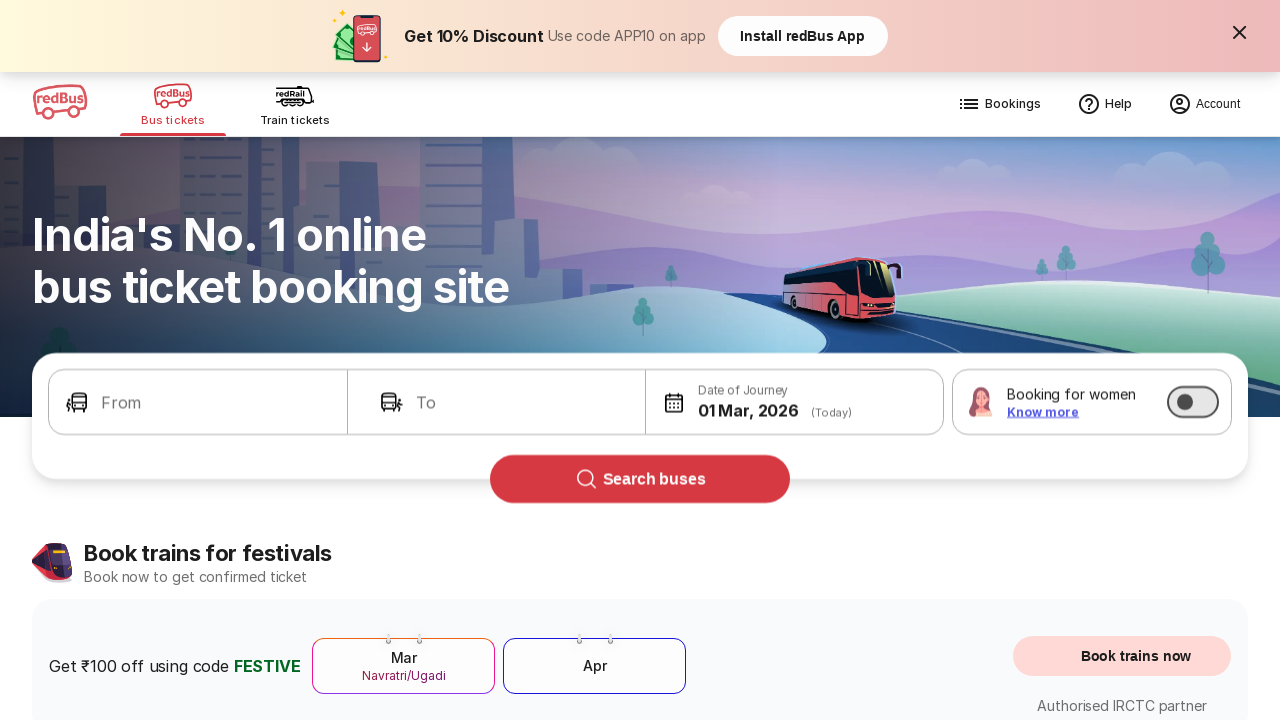

Navigated to RedBus homepage
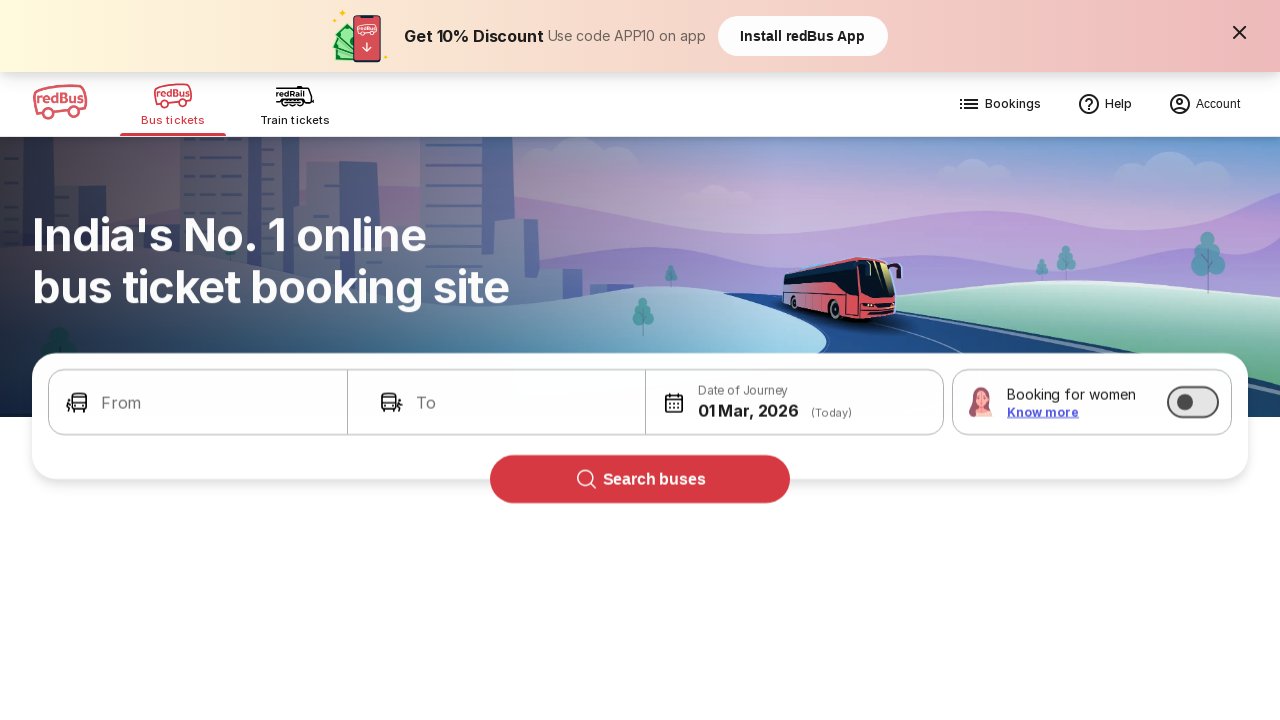

Page loaded with domcontentloaded state
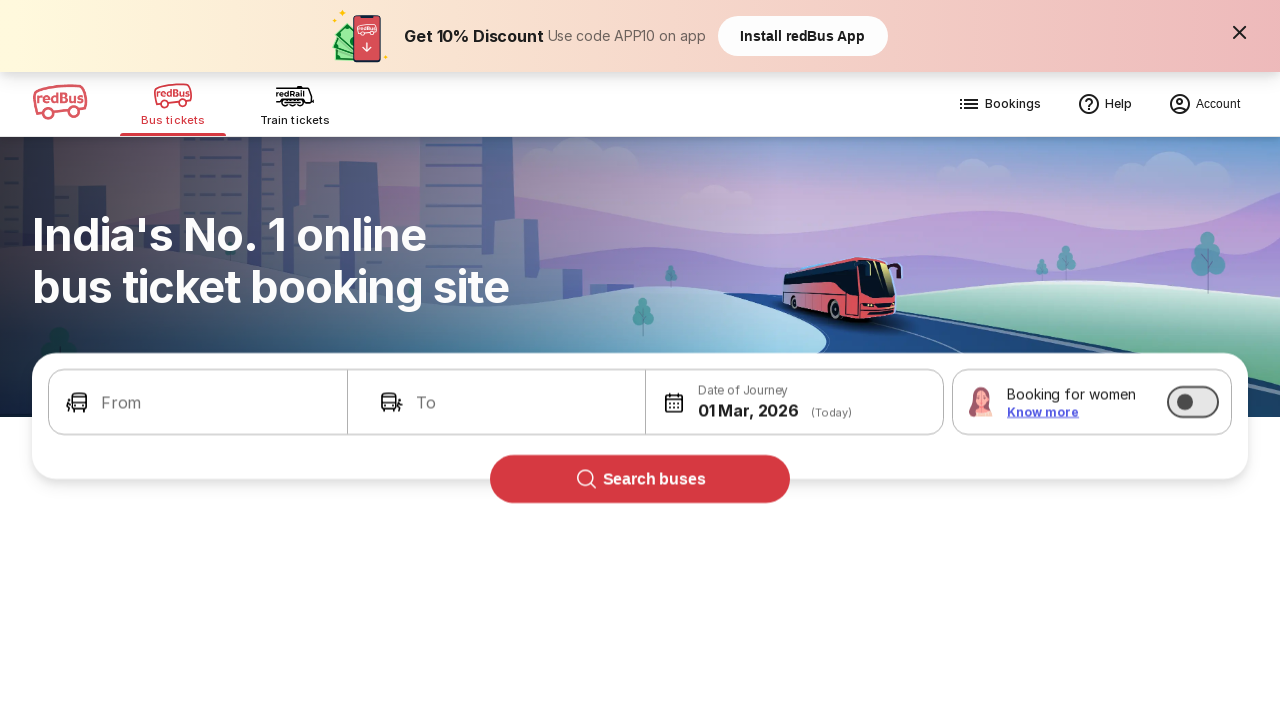

Retrieved page title: Bus Booking Online and Train Tickets at Lowest Price - redBus
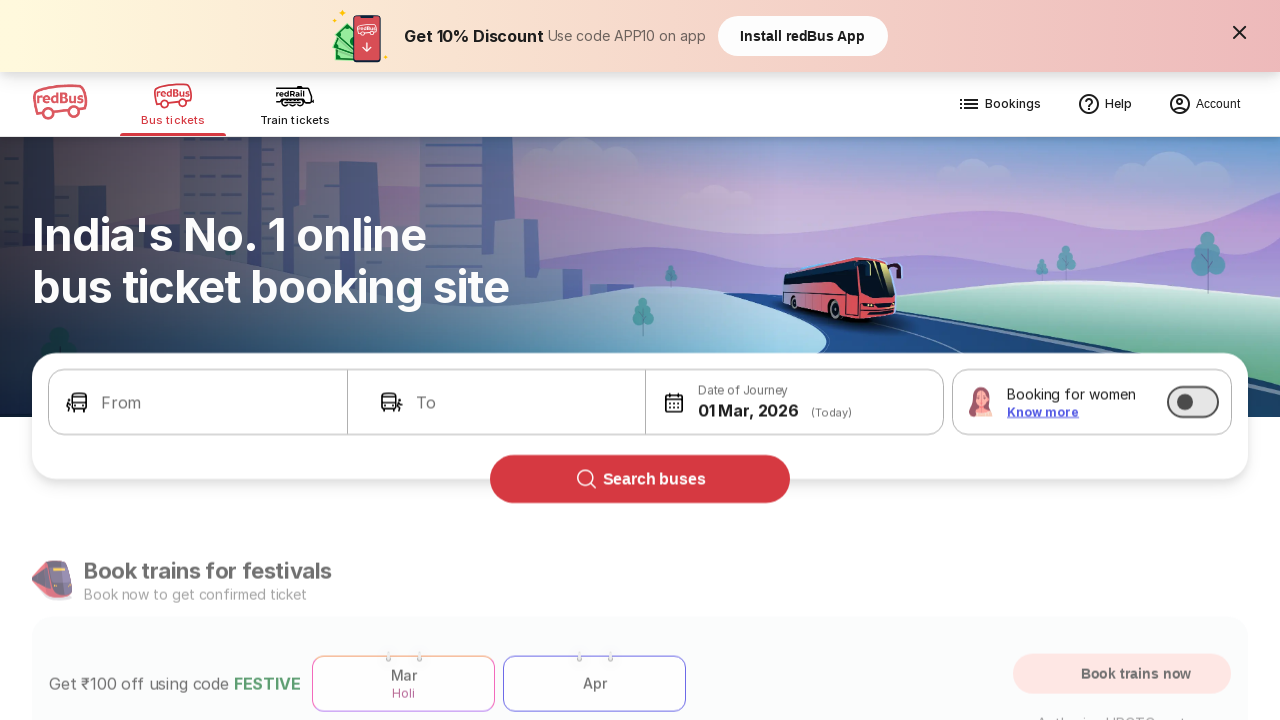

Verified page title contains 'Booking Online'
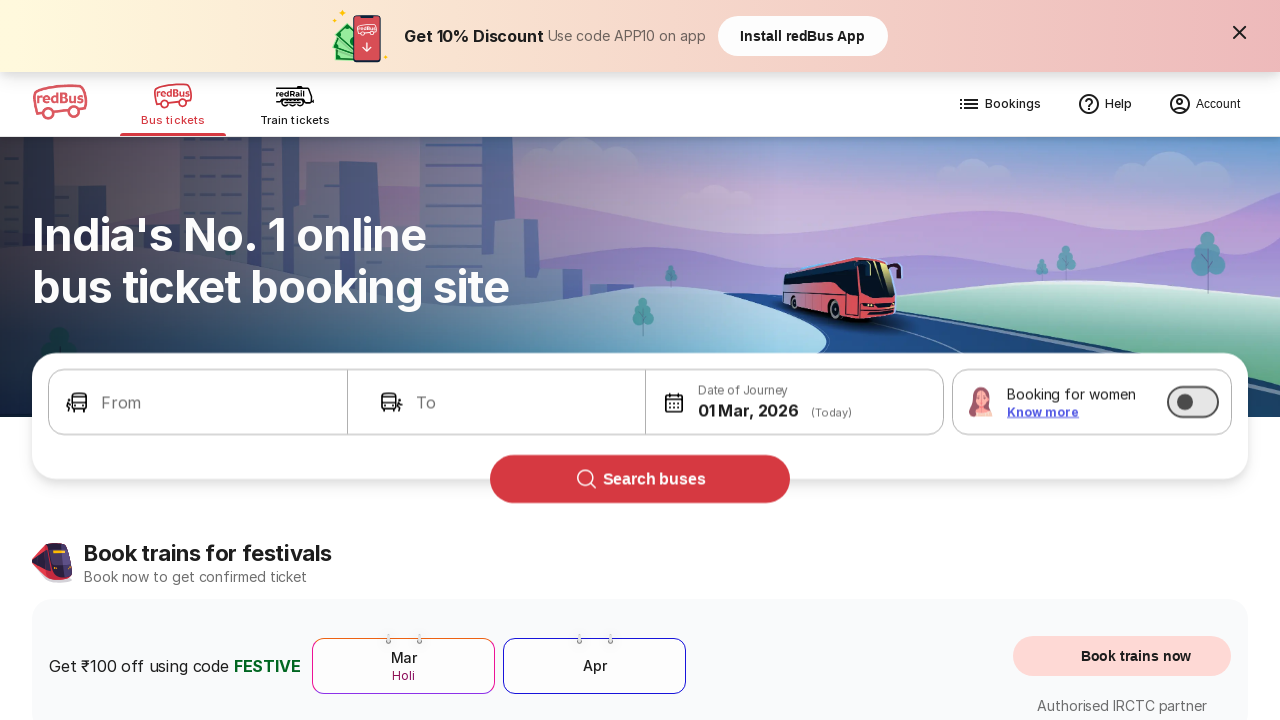

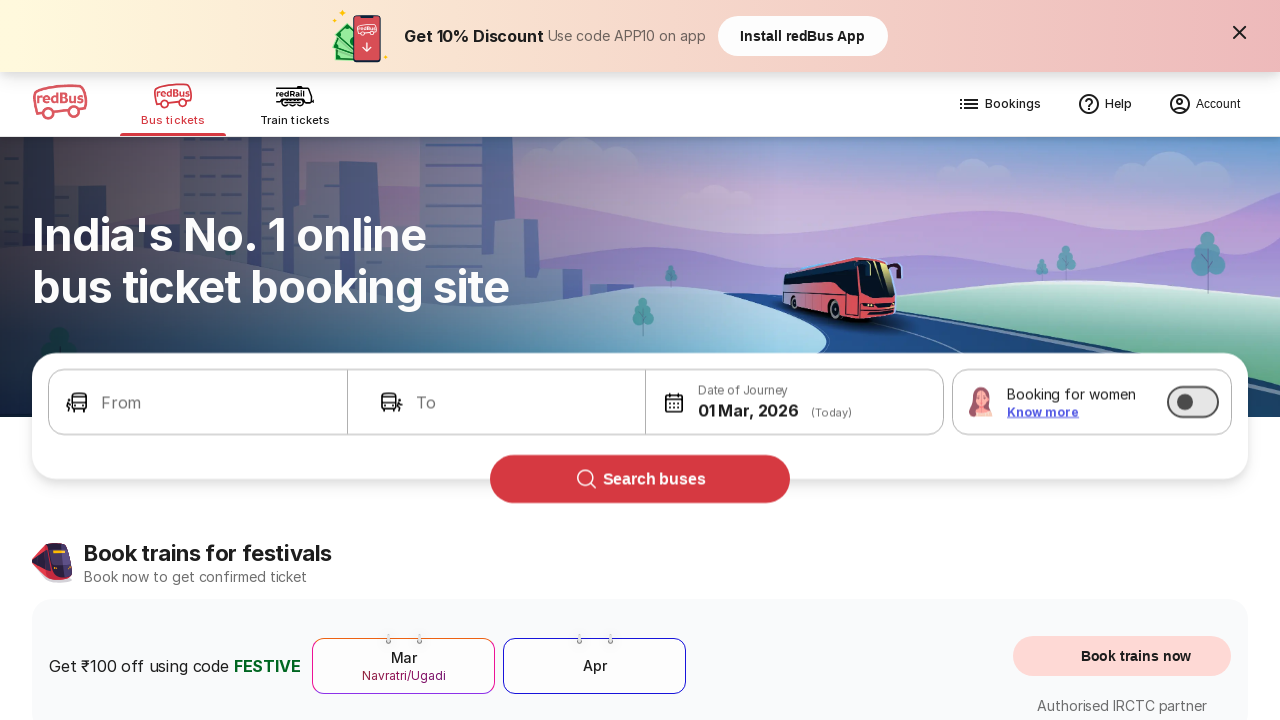